Tests that entered text is trimmed when saving edits

Starting URL: https://demo.playwright.dev/todomvc

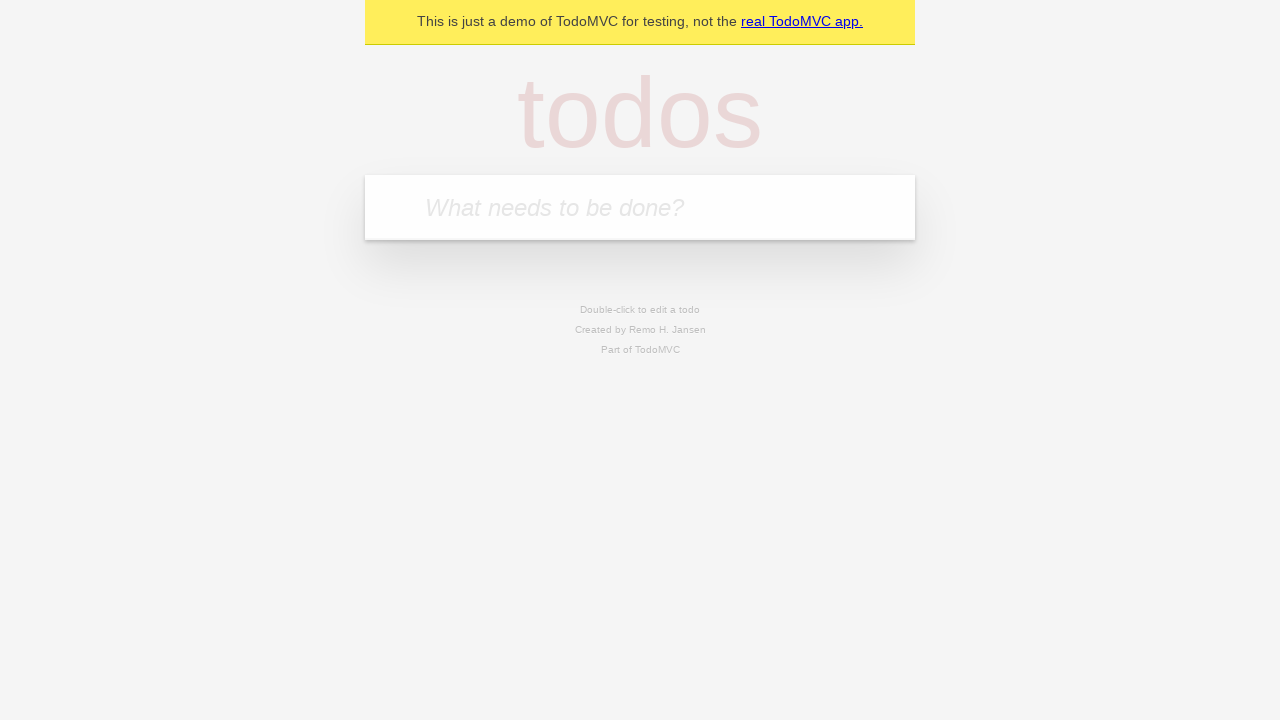

Located the todo input field
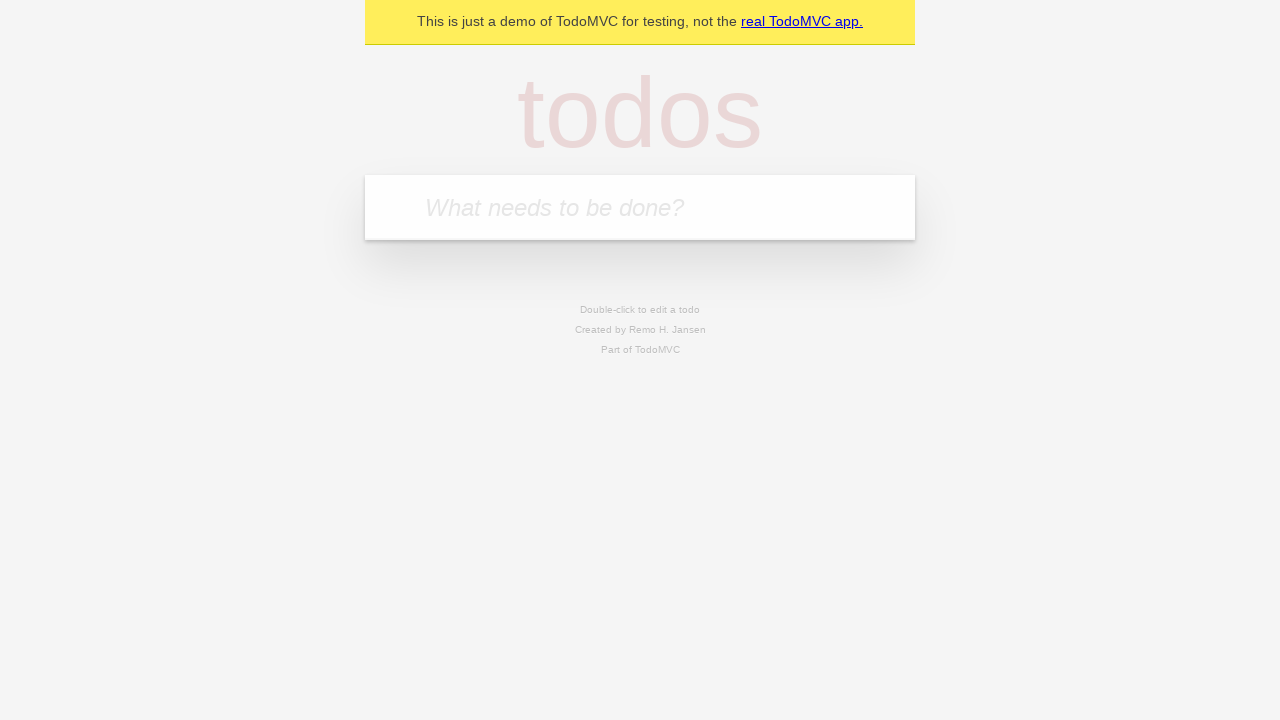

Filled first todo with 'buy some cheese' on internal:attr=[placeholder="What needs to be done?"i]
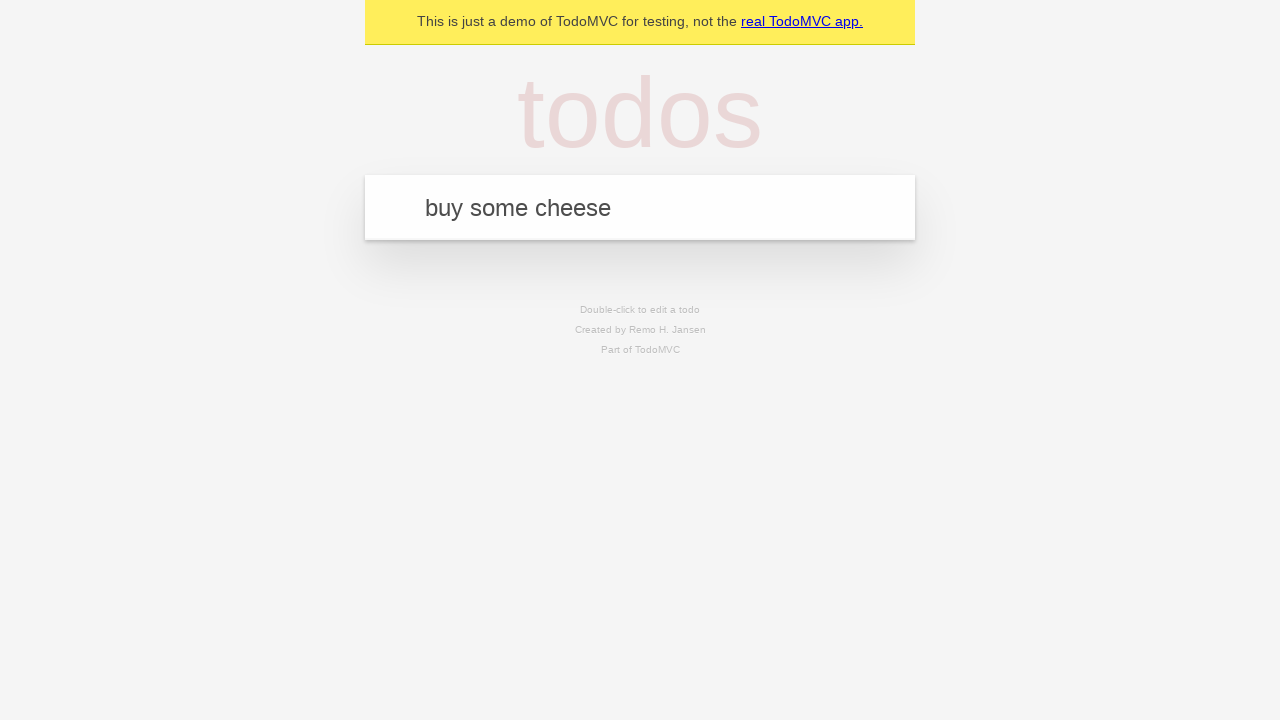

Pressed Enter to create first todo on internal:attr=[placeholder="What needs to be done?"i]
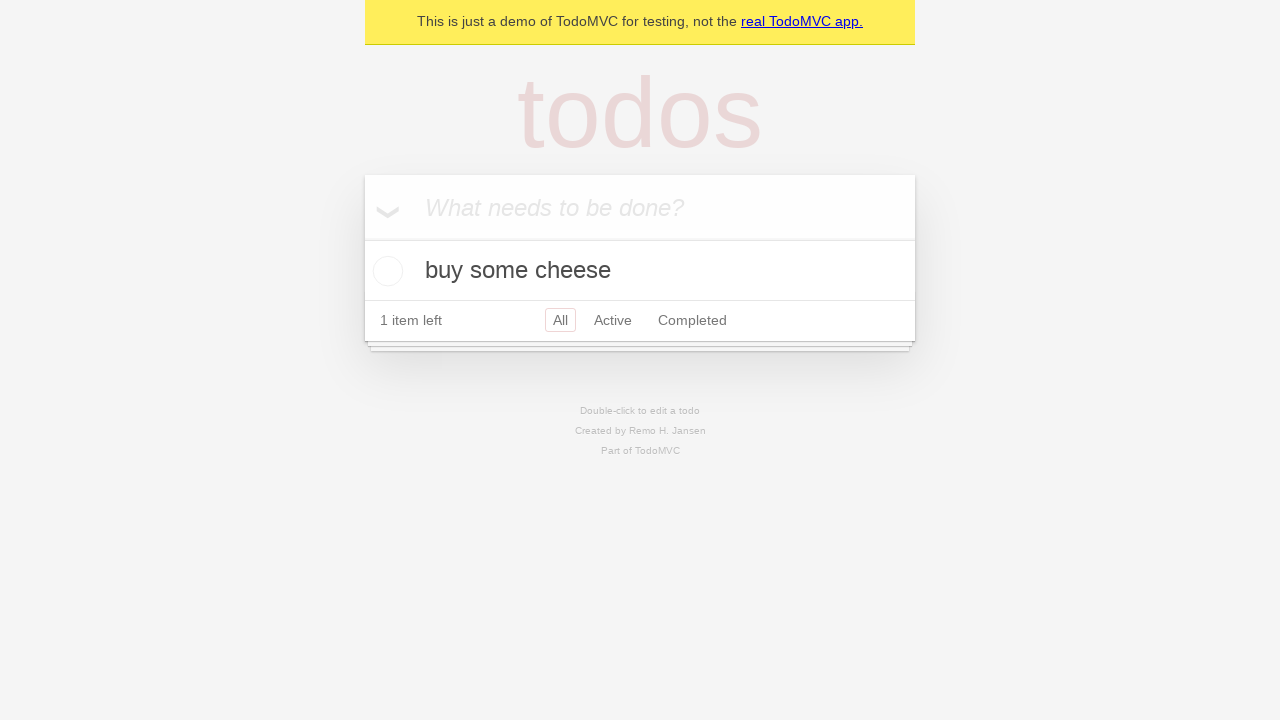

Filled second todo with 'feed the cat' on internal:attr=[placeholder="What needs to be done?"i]
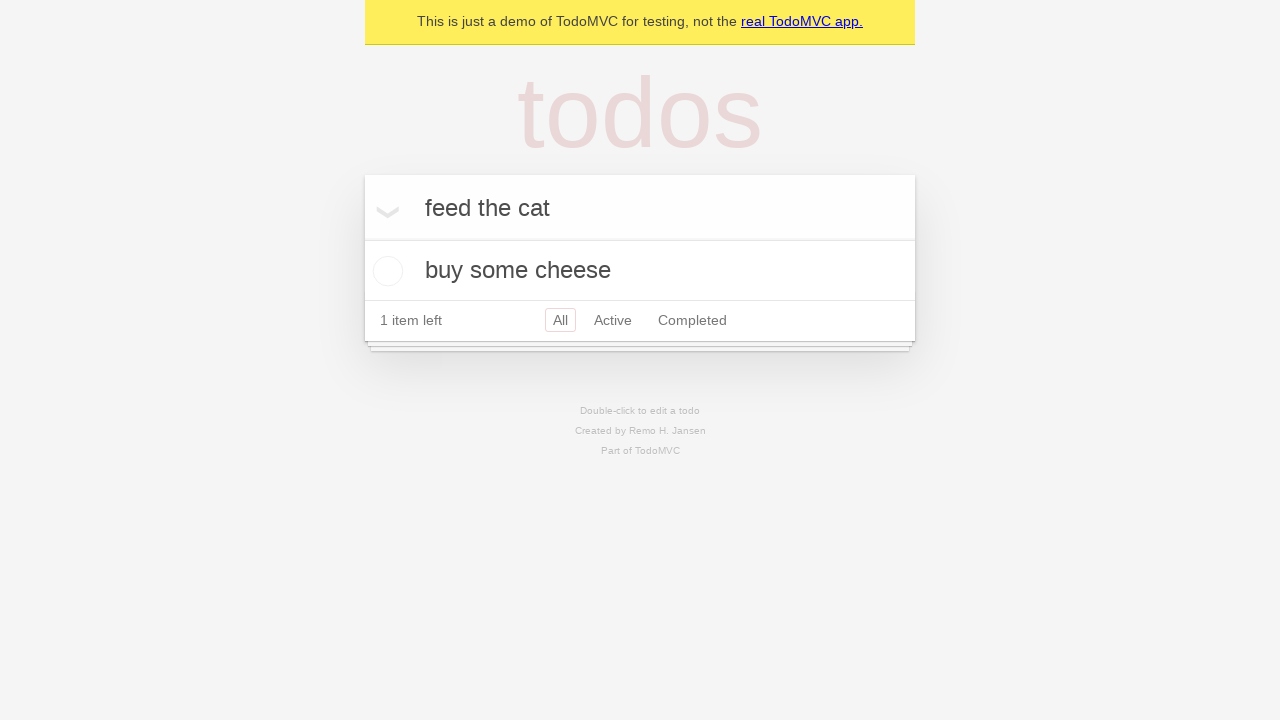

Pressed Enter to create second todo on internal:attr=[placeholder="What needs to be done?"i]
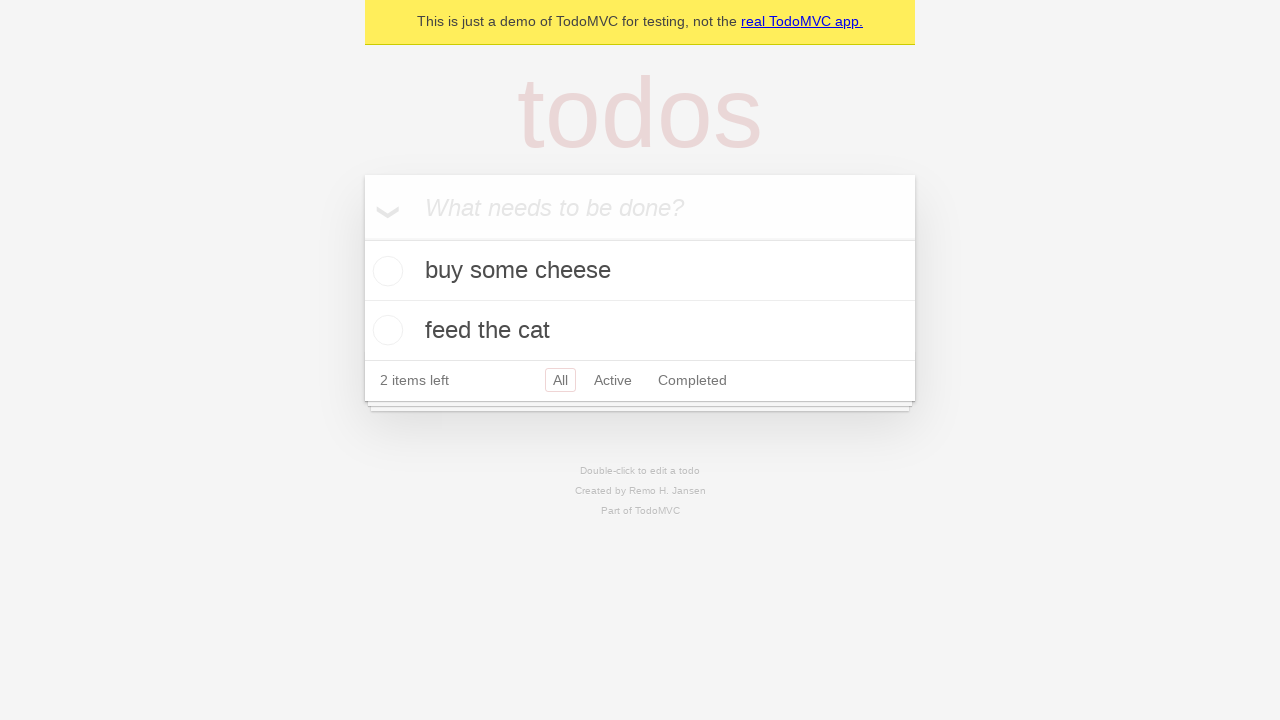

Filled third todo with 'book a doctors appointment' on internal:attr=[placeholder="What needs to be done?"i]
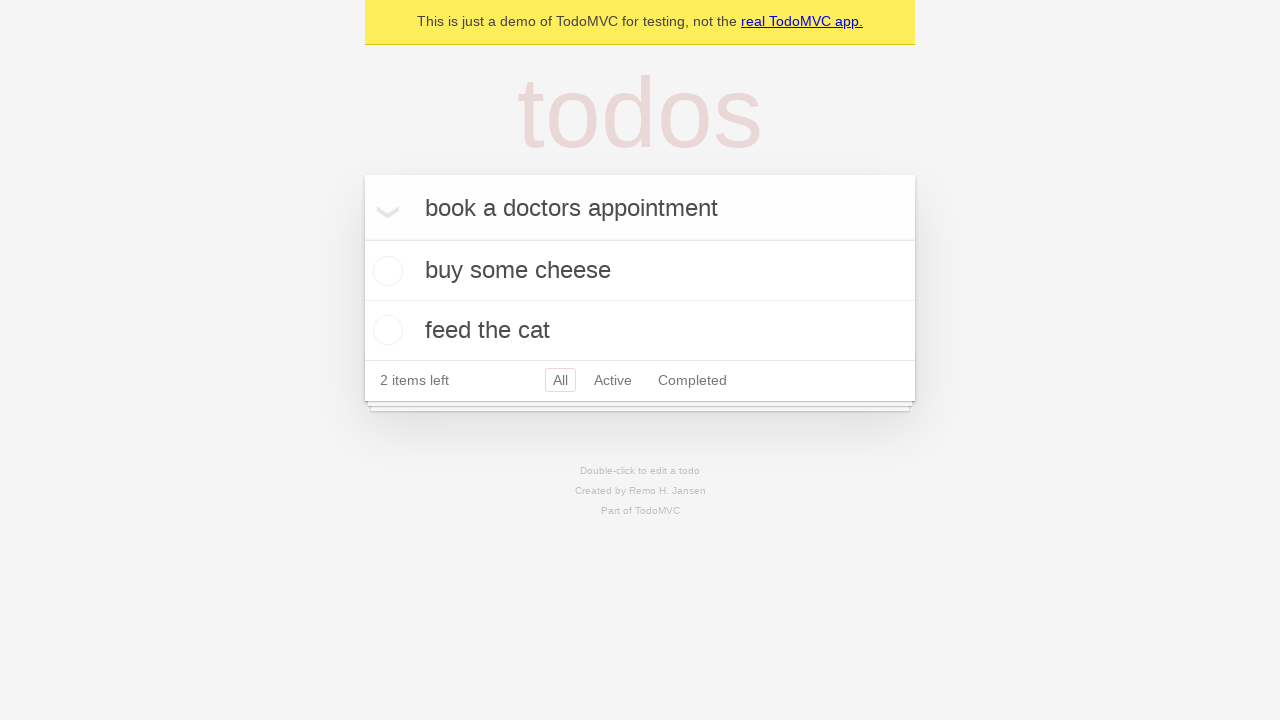

Pressed Enter to create third todo on internal:attr=[placeholder="What needs to be done?"i]
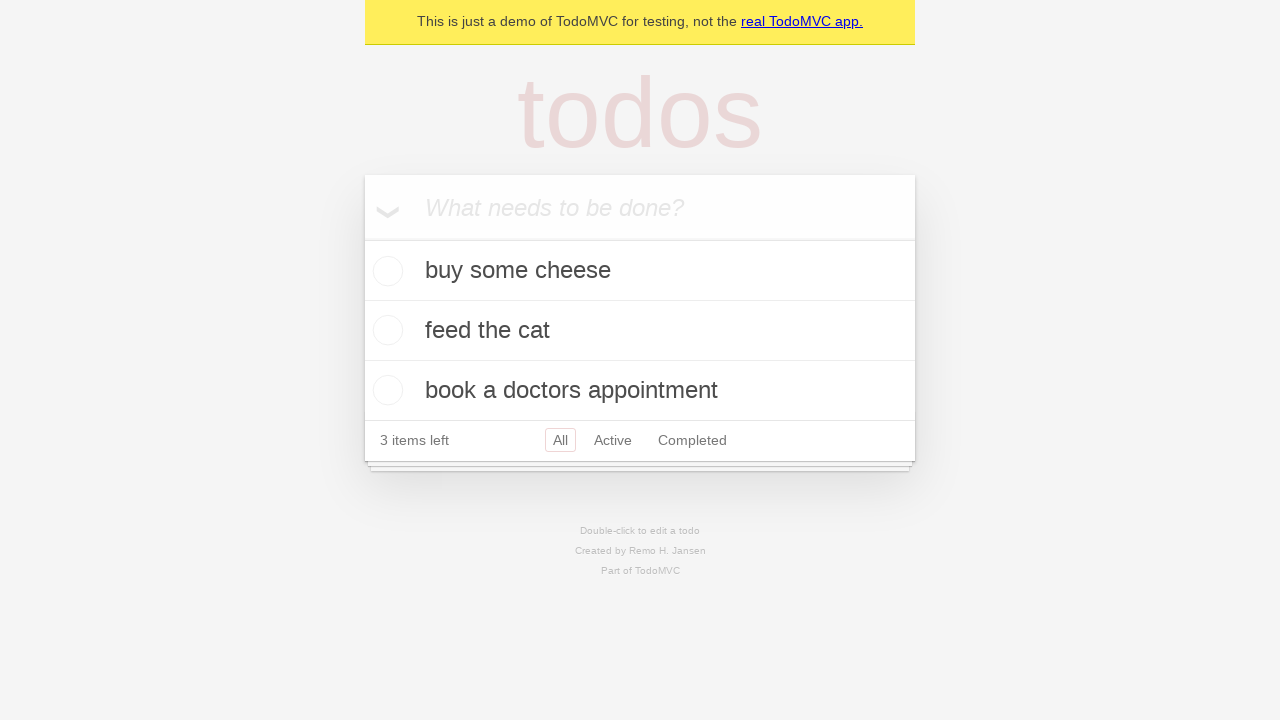

Located all todo items
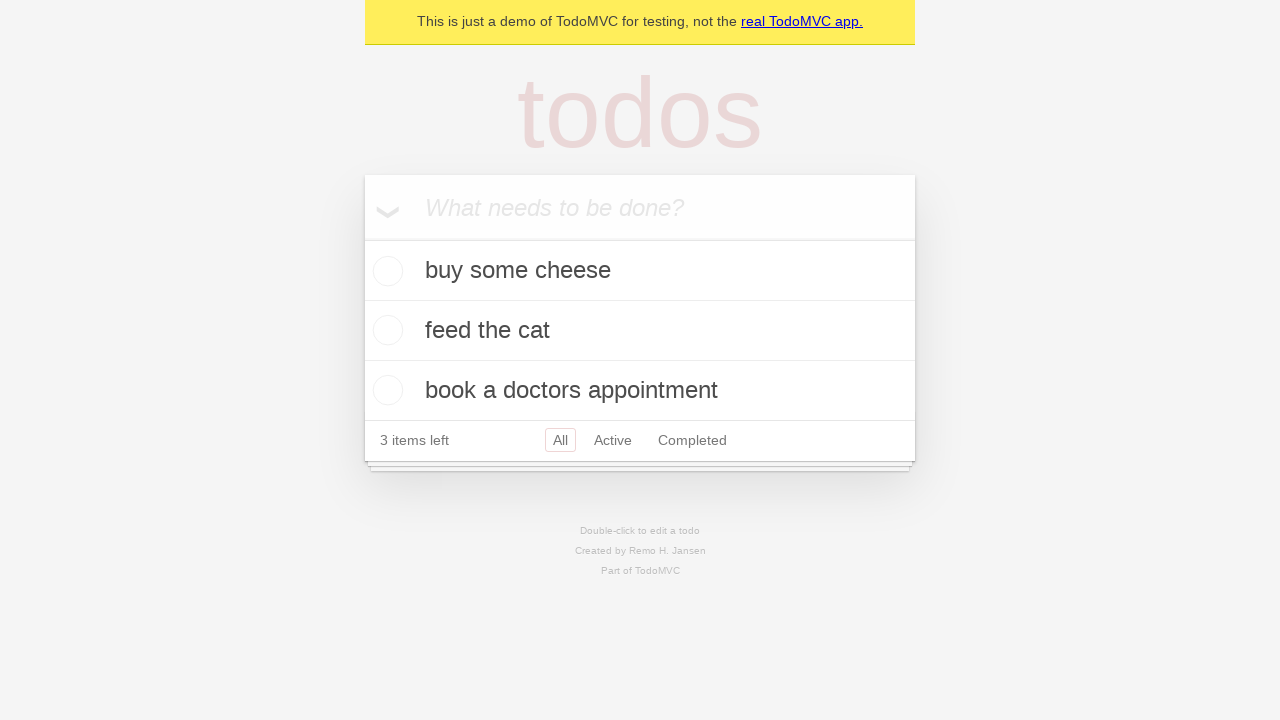

Double-clicked second todo item to edit at (640, 331) on internal:testid=[data-testid="todo-item"s] >> nth=1
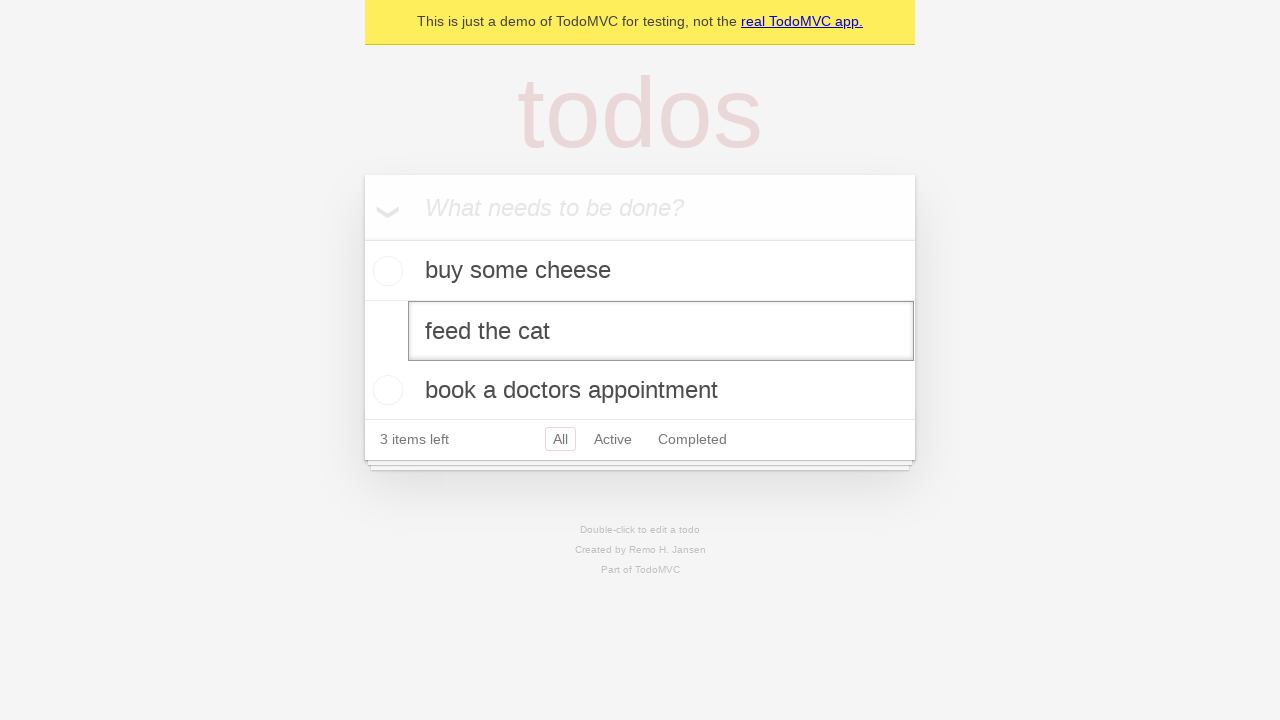

Filled edit field with text containing leading and trailing spaces on internal:testid=[data-testid="todo-item"s] >> nth=1 >> internal:role=textbox[nam
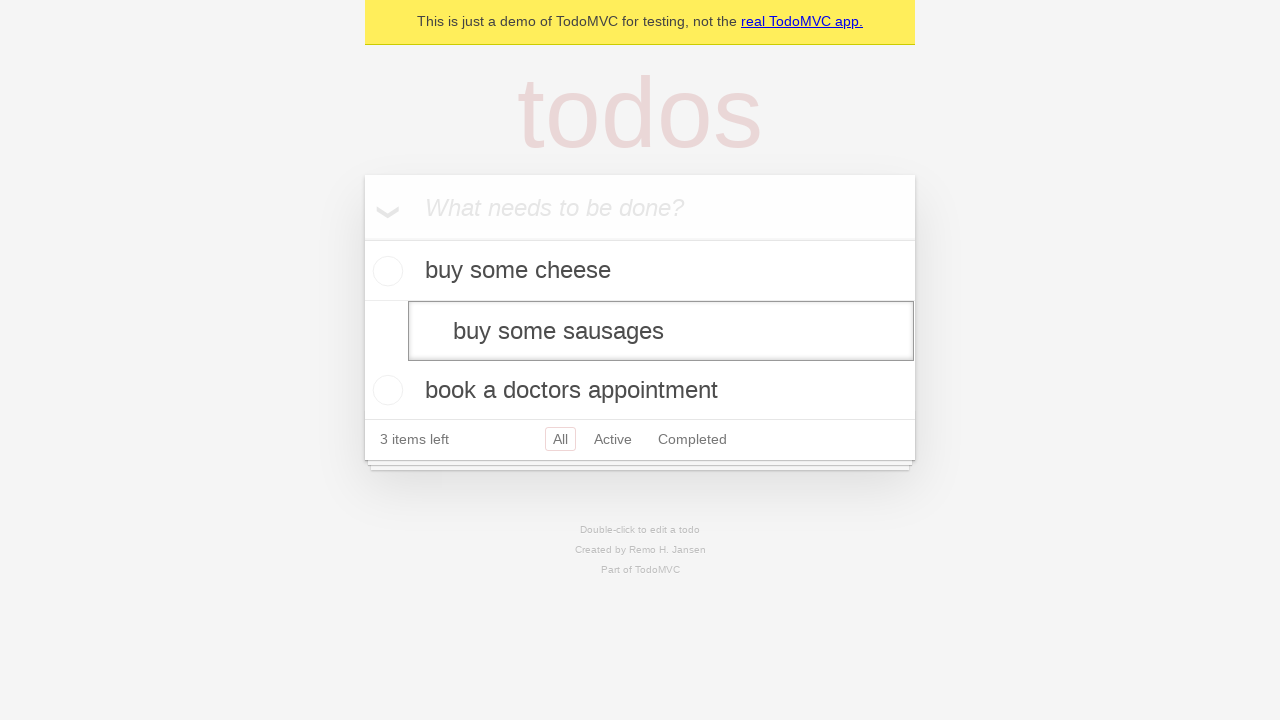

Pressed Enter to save edited todo with trimmed text on internal:testid=[data-testid="todo-item"s] >> nth=1 >> internal:role=textbox[nam
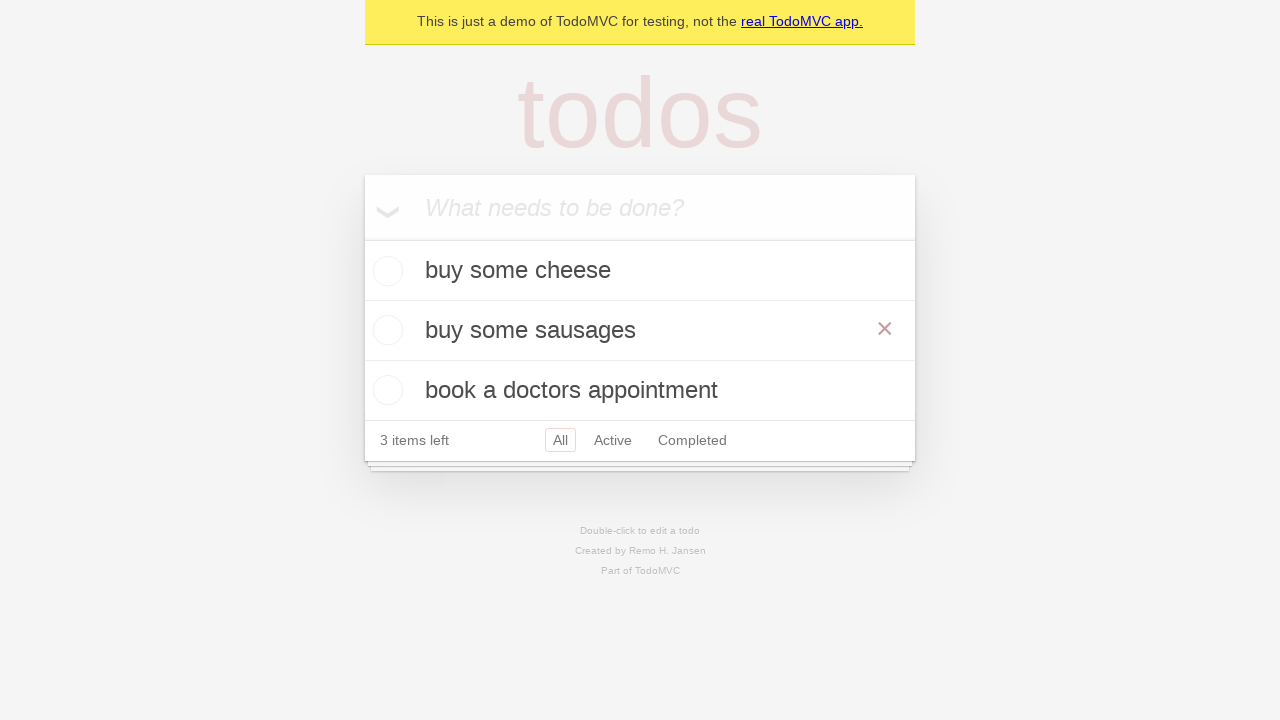

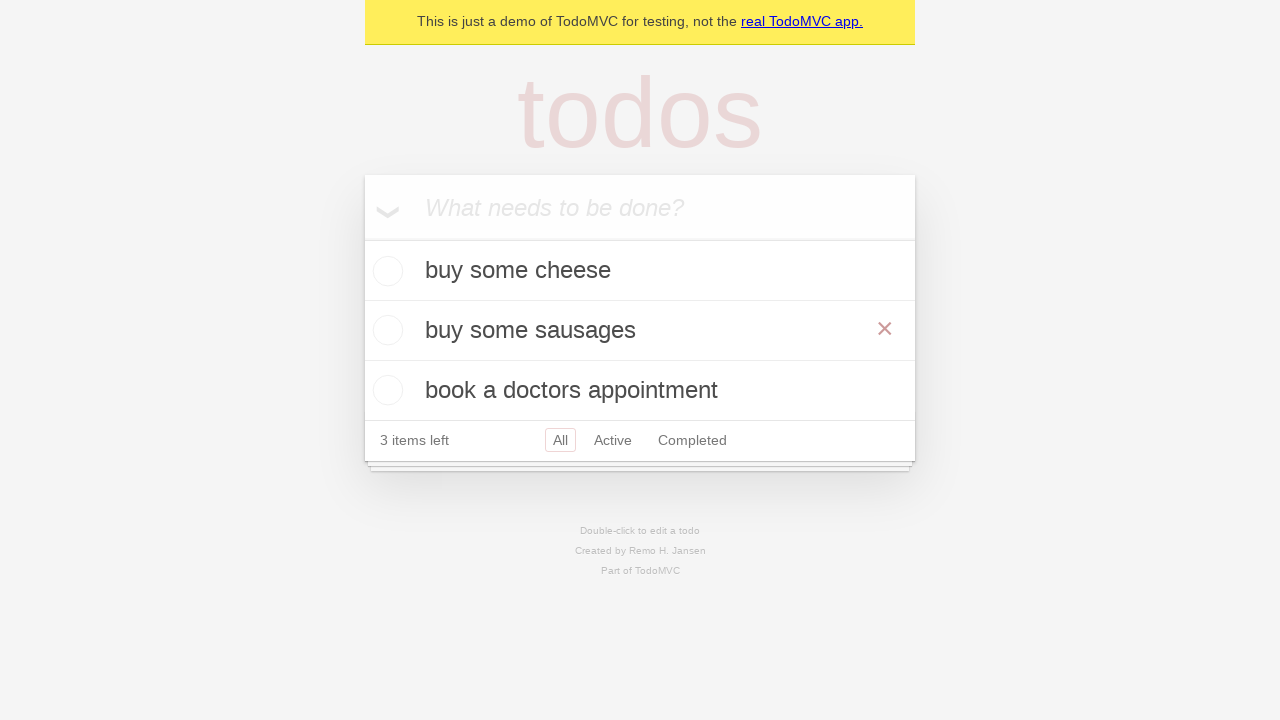